Tests navigation to "Tablets" category from the catalog page and verifies the page title matches

Starting URL: http://intershop5.skillbox.ru/

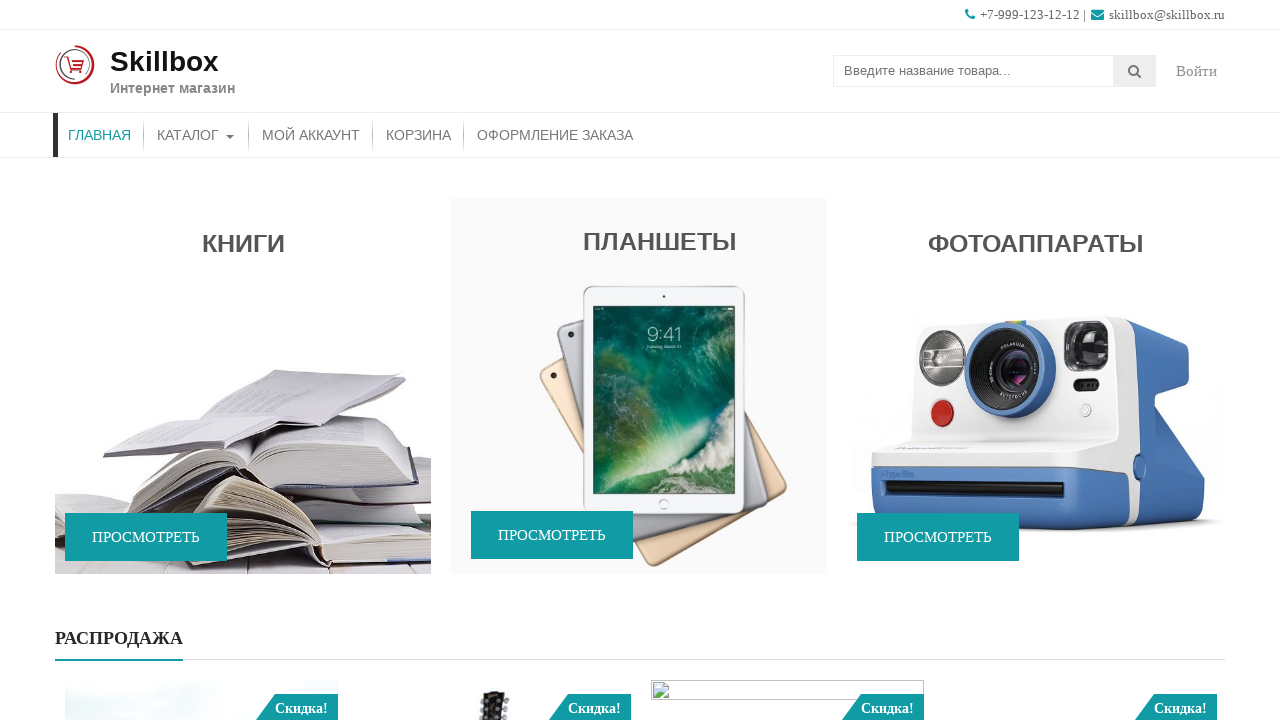

Clicked on Catalog menu item at (196, 135) on xpath=//*[contains(@class, 'store-menu')]//*[.='Каталог']
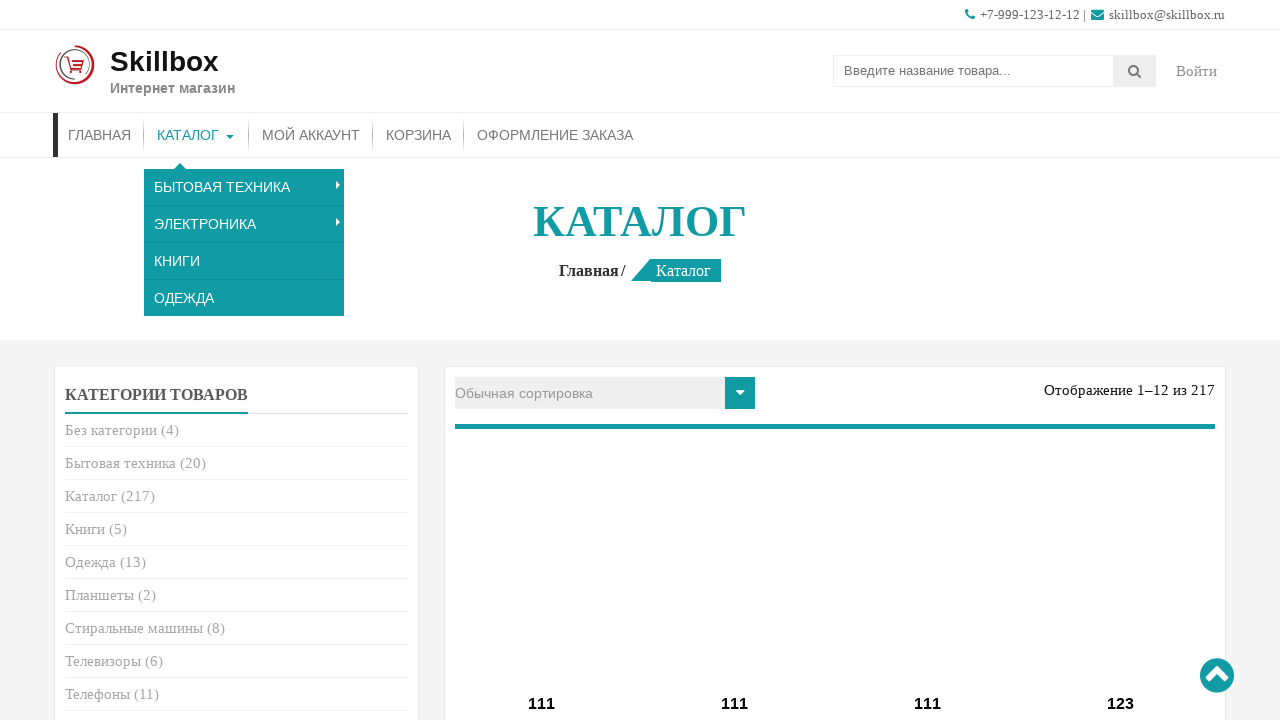

Clicked on Tablets category link at (100, 595) on xpath=//*[contains(@class, 'cat-item')]/*[.= 'Планшеты']
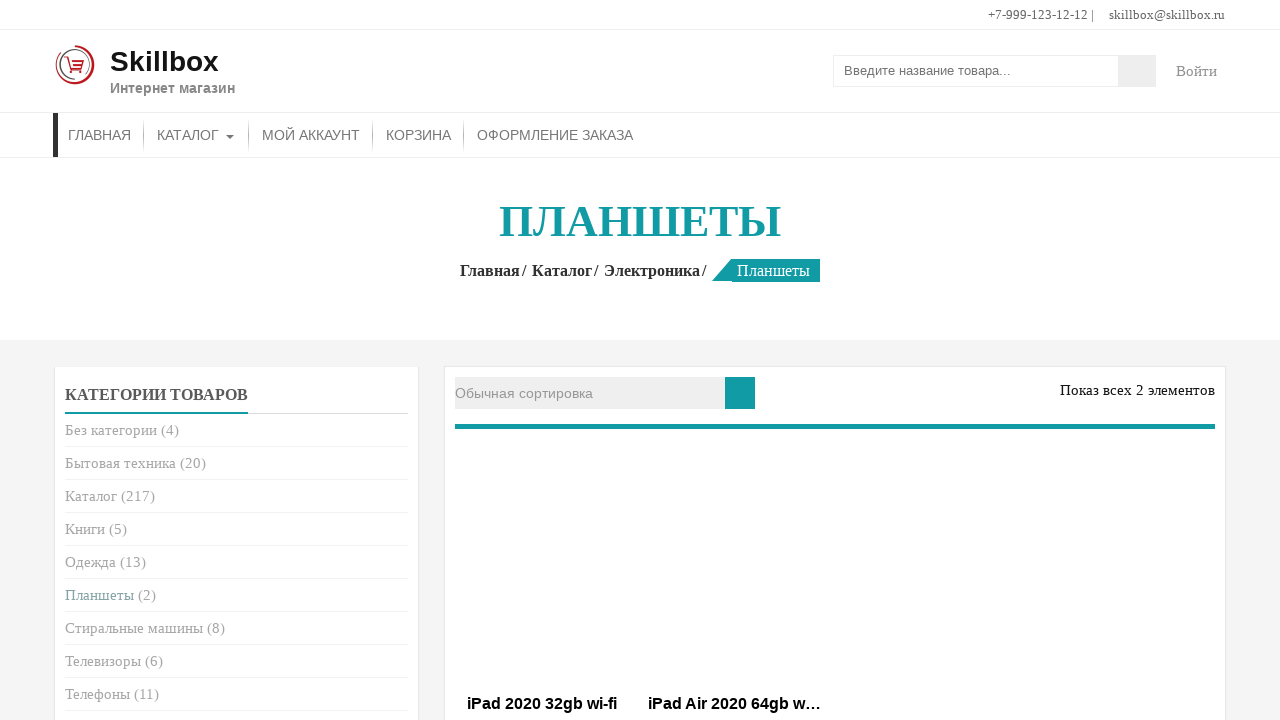

Tablets category page loaded successfully
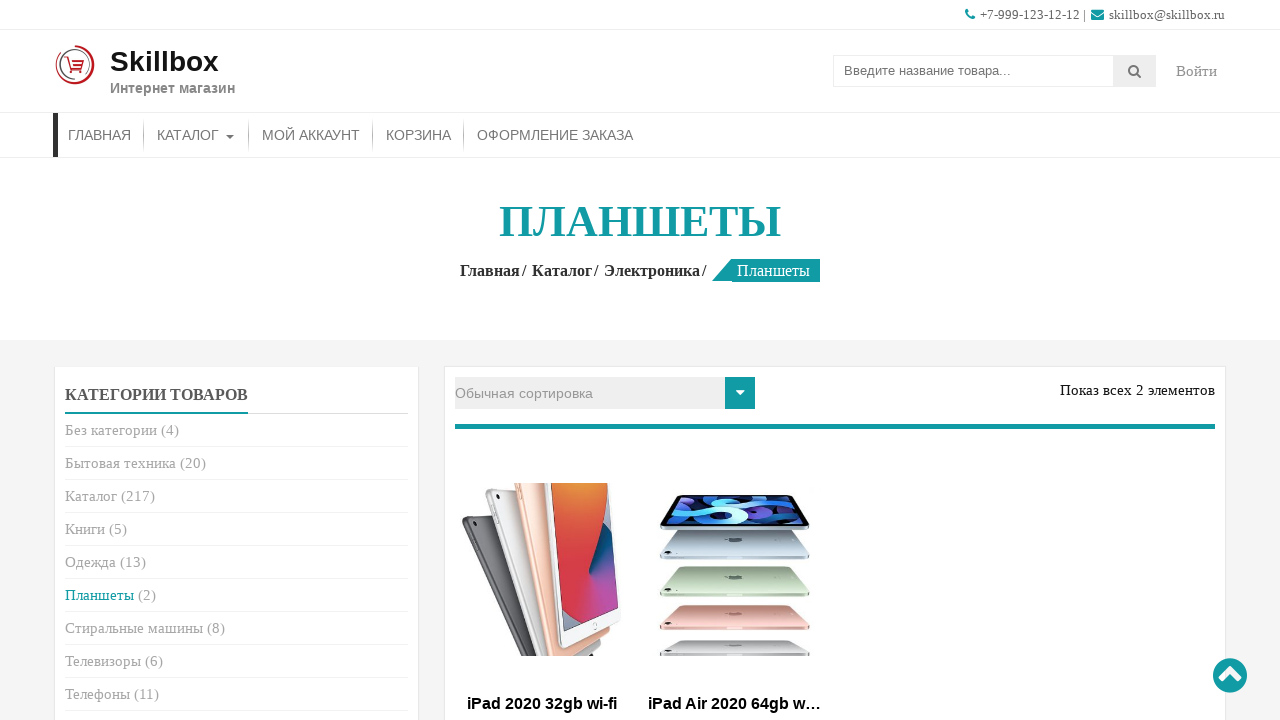

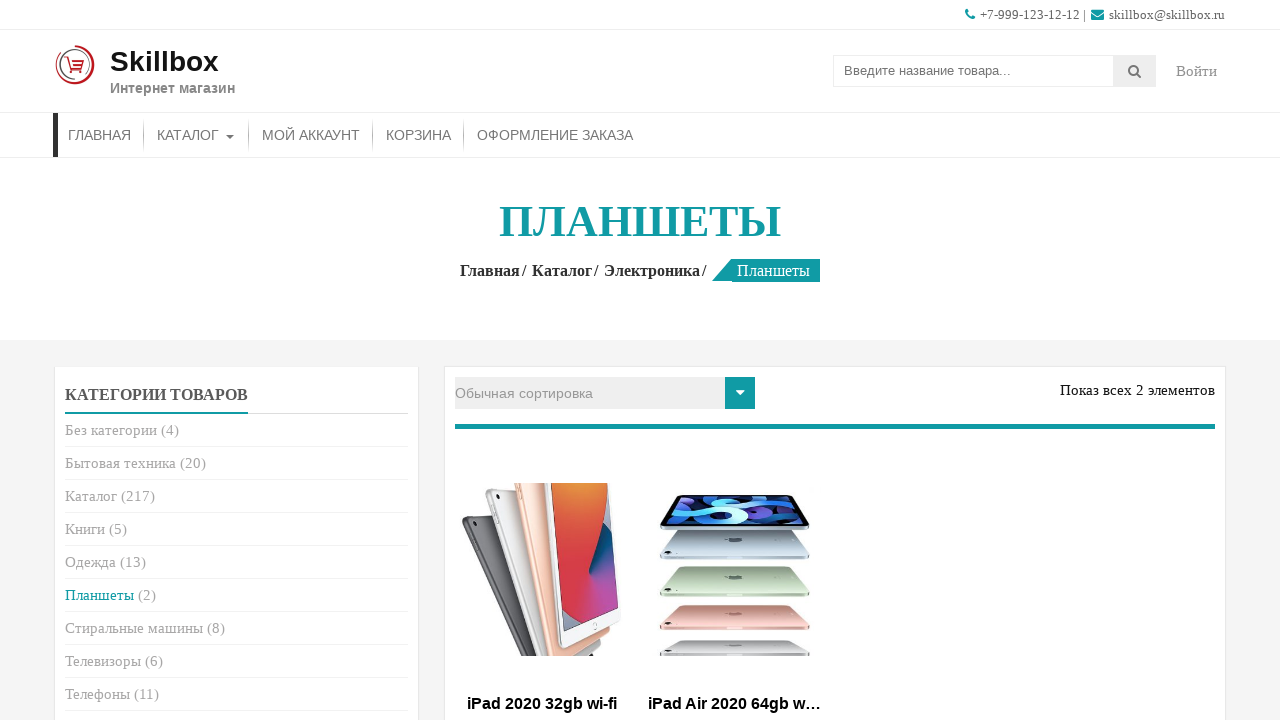